Tests adding a todo item with emoji character and verifies the item count shows 1 item left

Starting URL: https://todomvc.com/examples/react/dist/

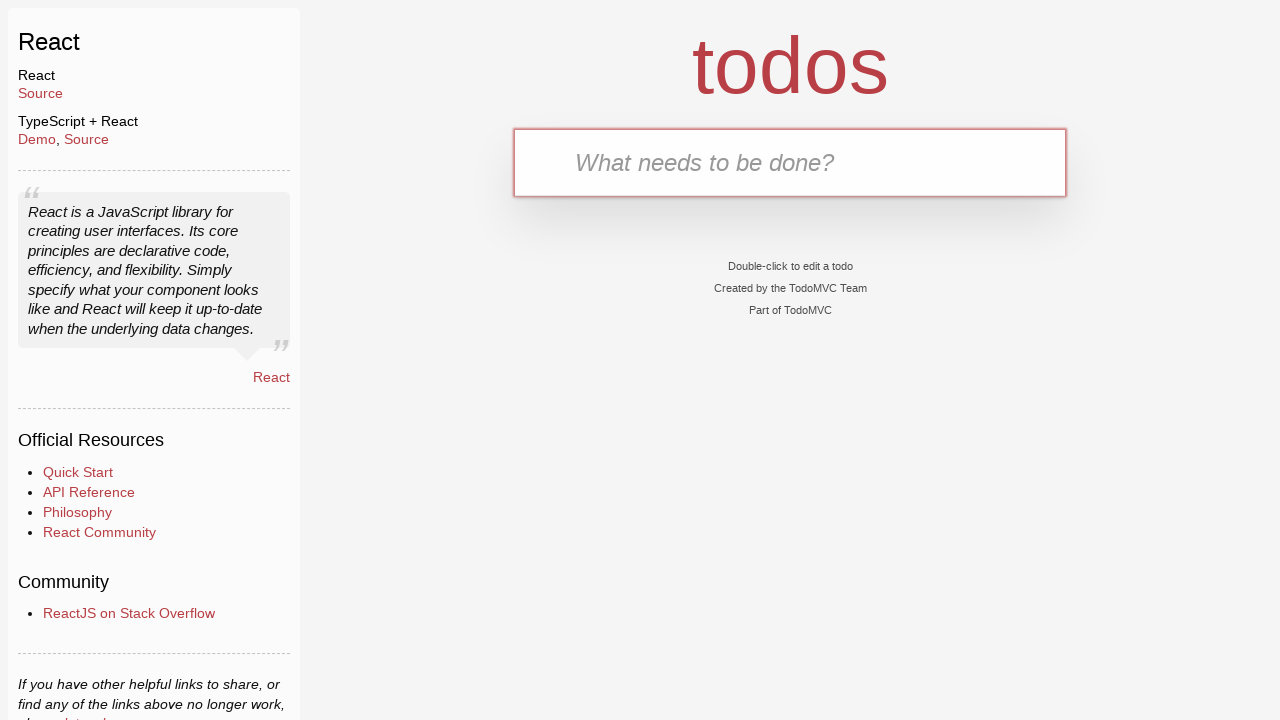

Filled new todo input with emoji character '❤️' on .new-todo
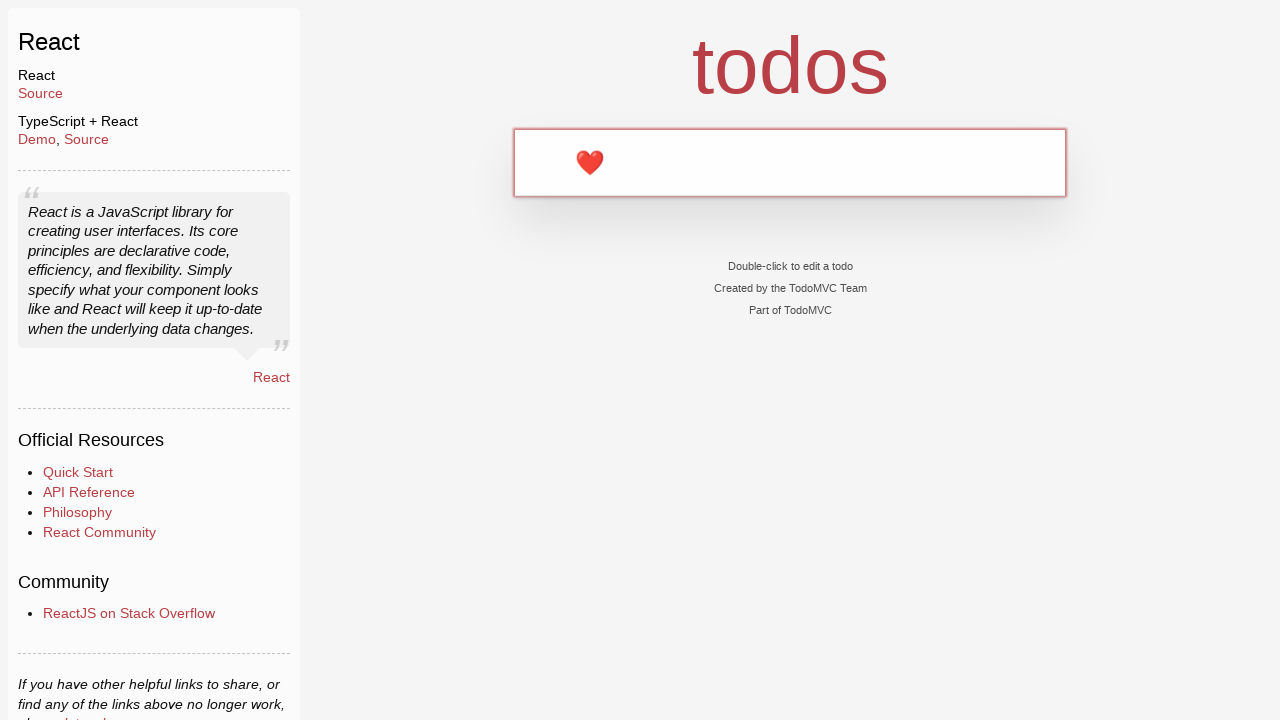

Pressed Enter to add the emoji todo item on .new-todo
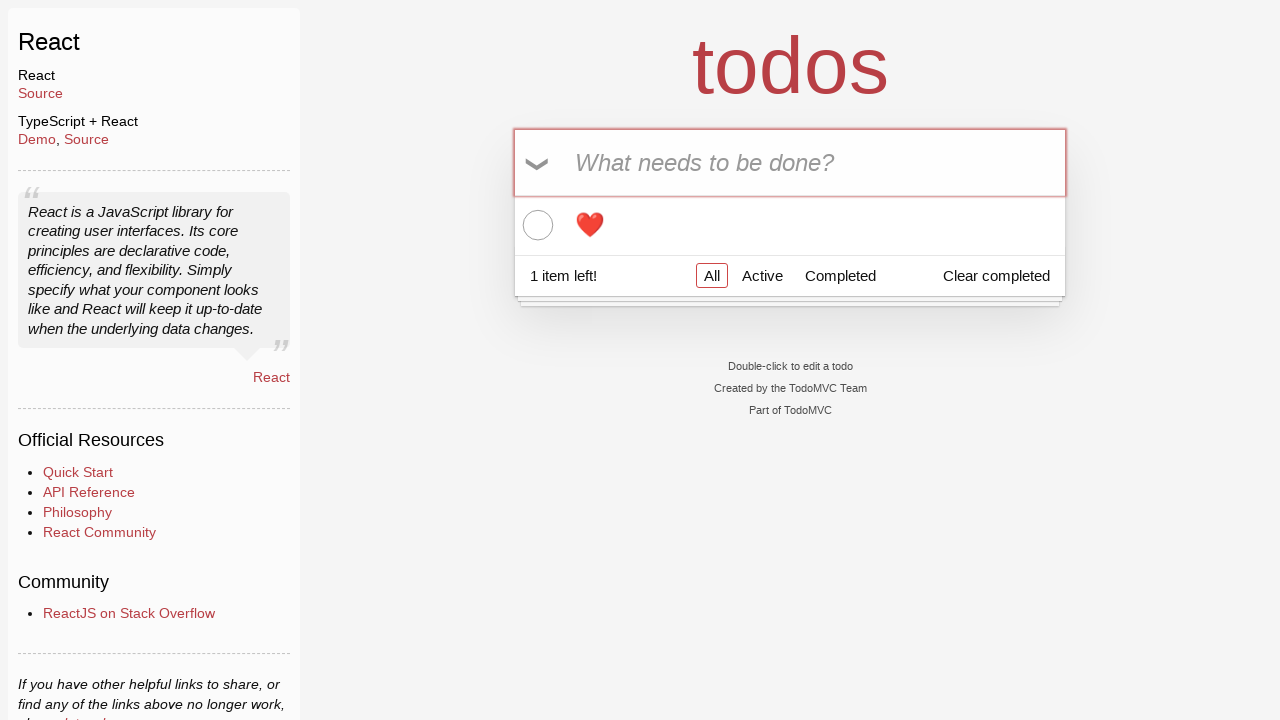

Waited for todo count element to appear
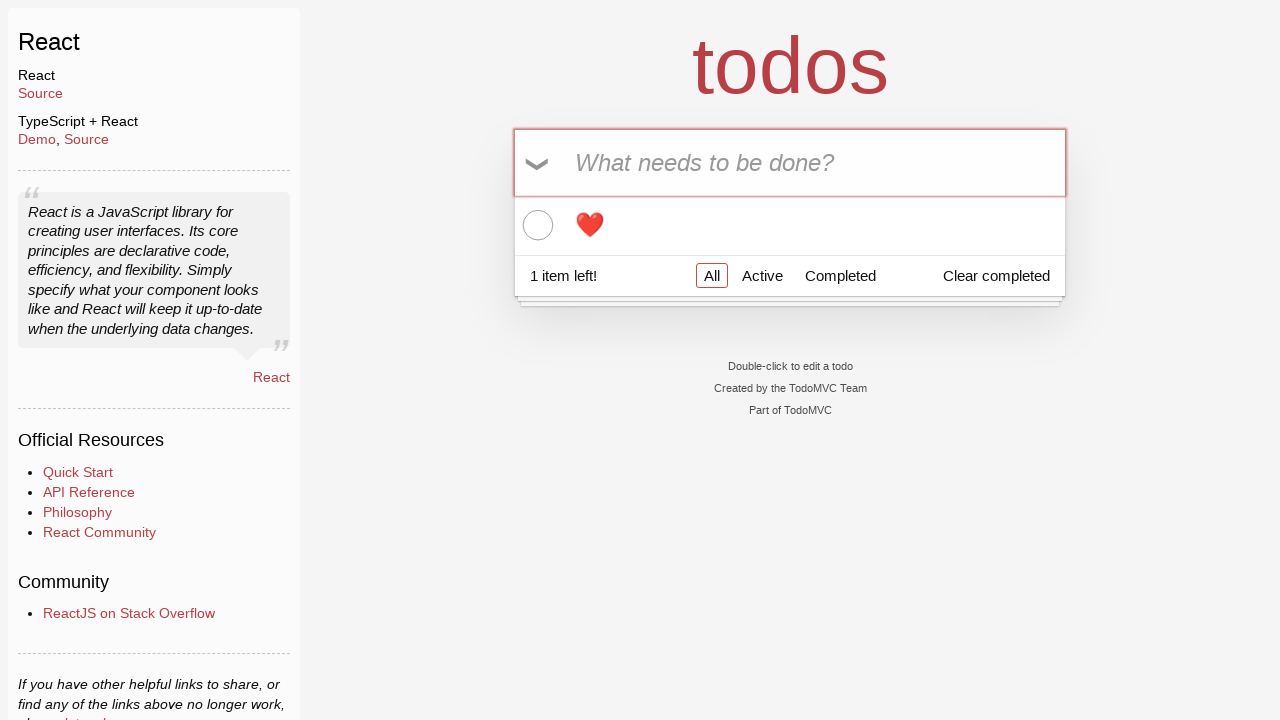

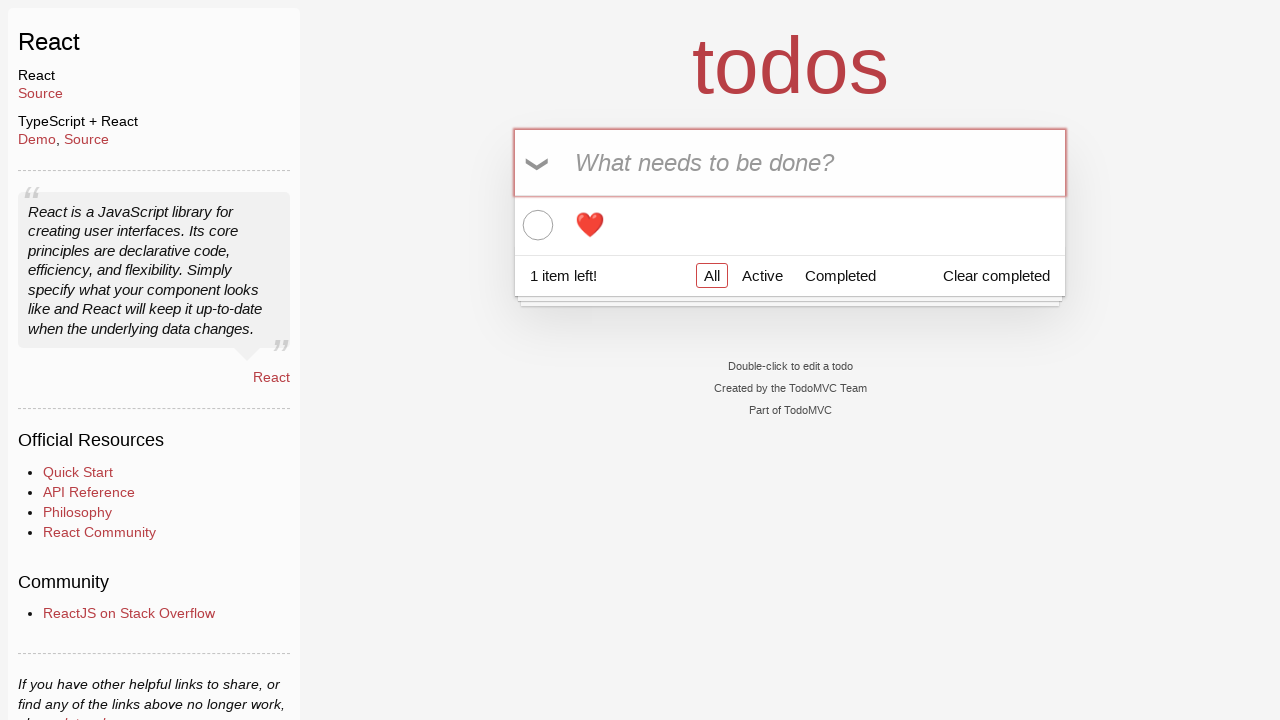